Tests checkbox functionality by clicking to select and deselect a checkbox, and counts the total number of checkboxes on the page

Starting URL: https://rahulshettyacademy.com/AutomationPractice/

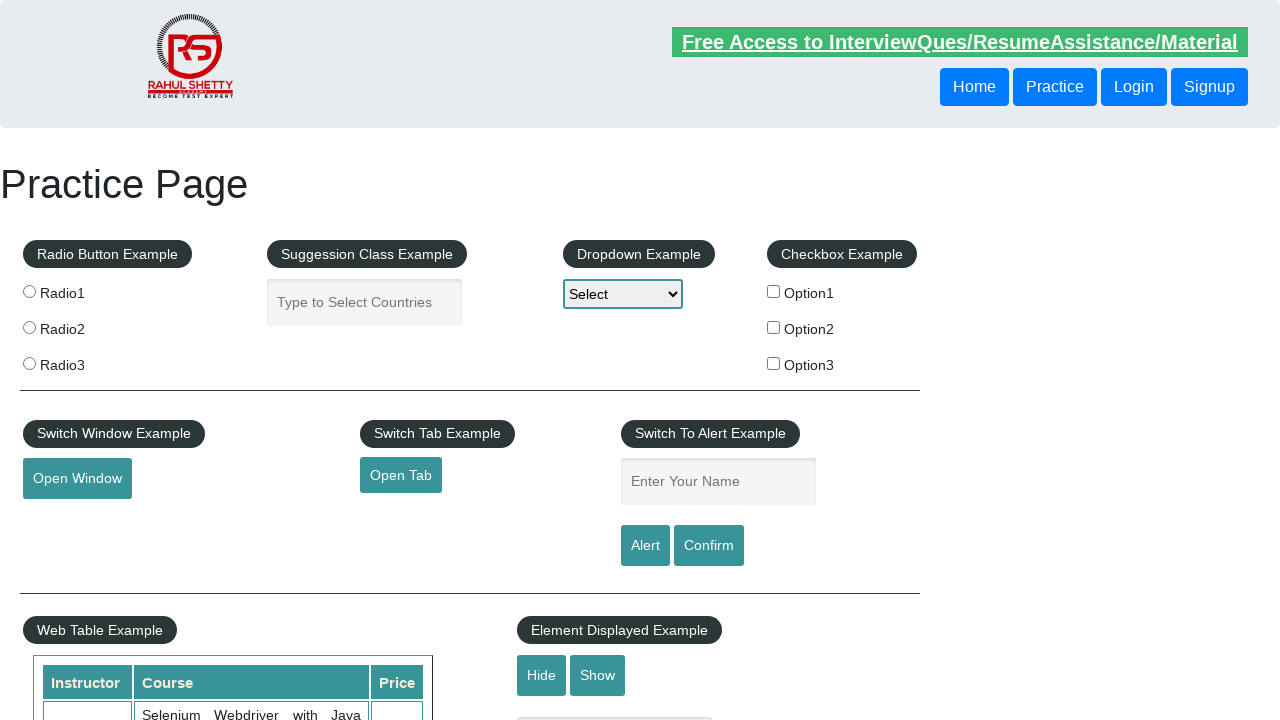

Clicked the first checkbox to select it at (774, 291) on input[type='checkbox']
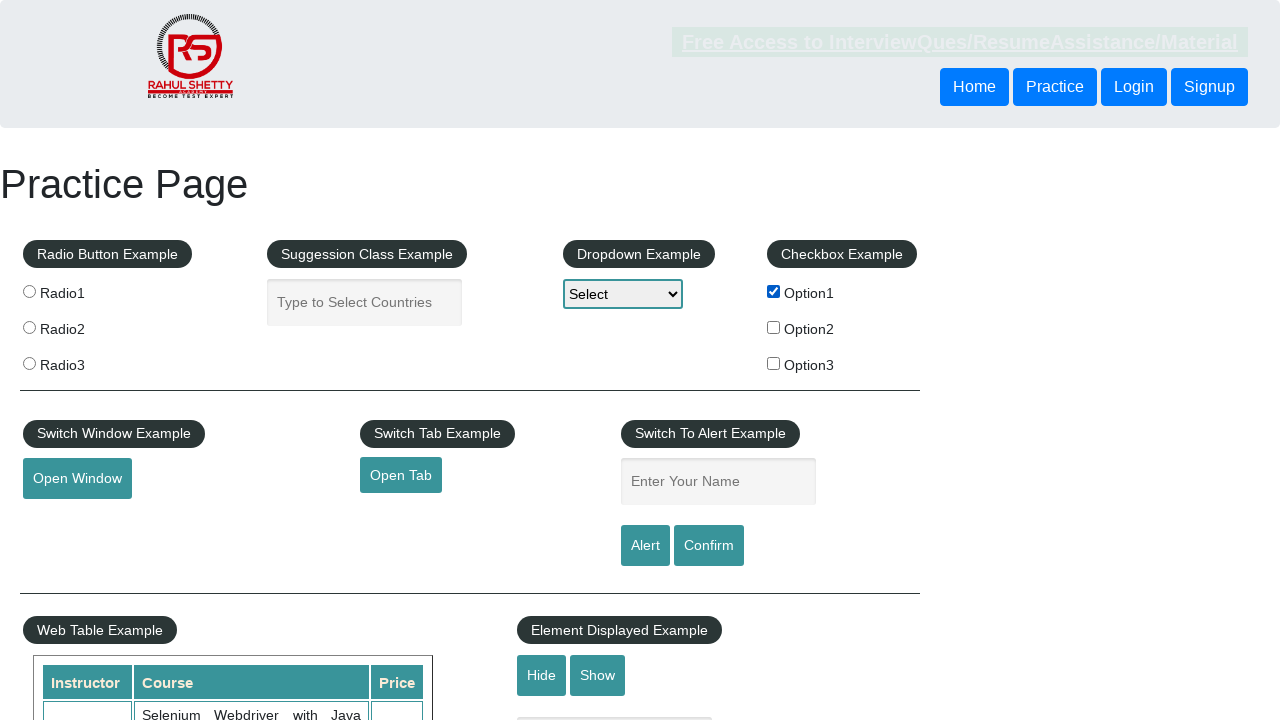

Verified that the first checkbox is selected
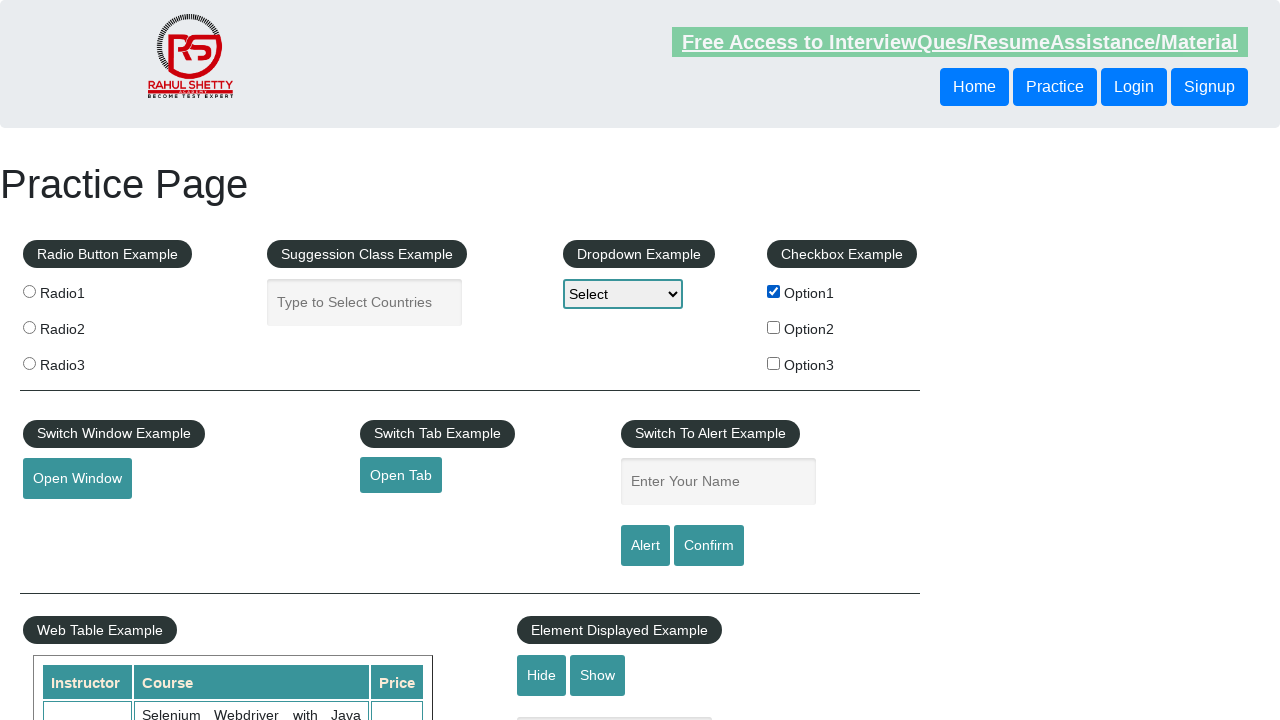

Clicked the first checkbox to deselect it at (774, 291) on input[type='checkbox']
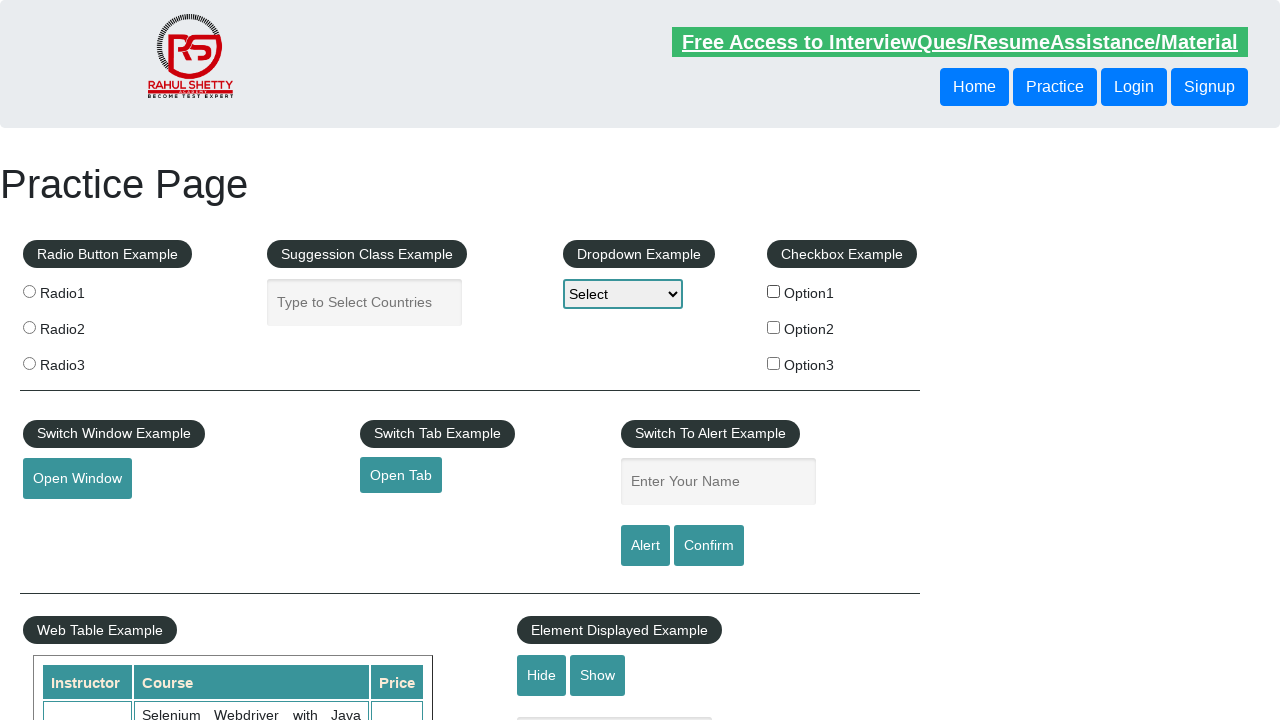

Verified that the first checkbox is deselected
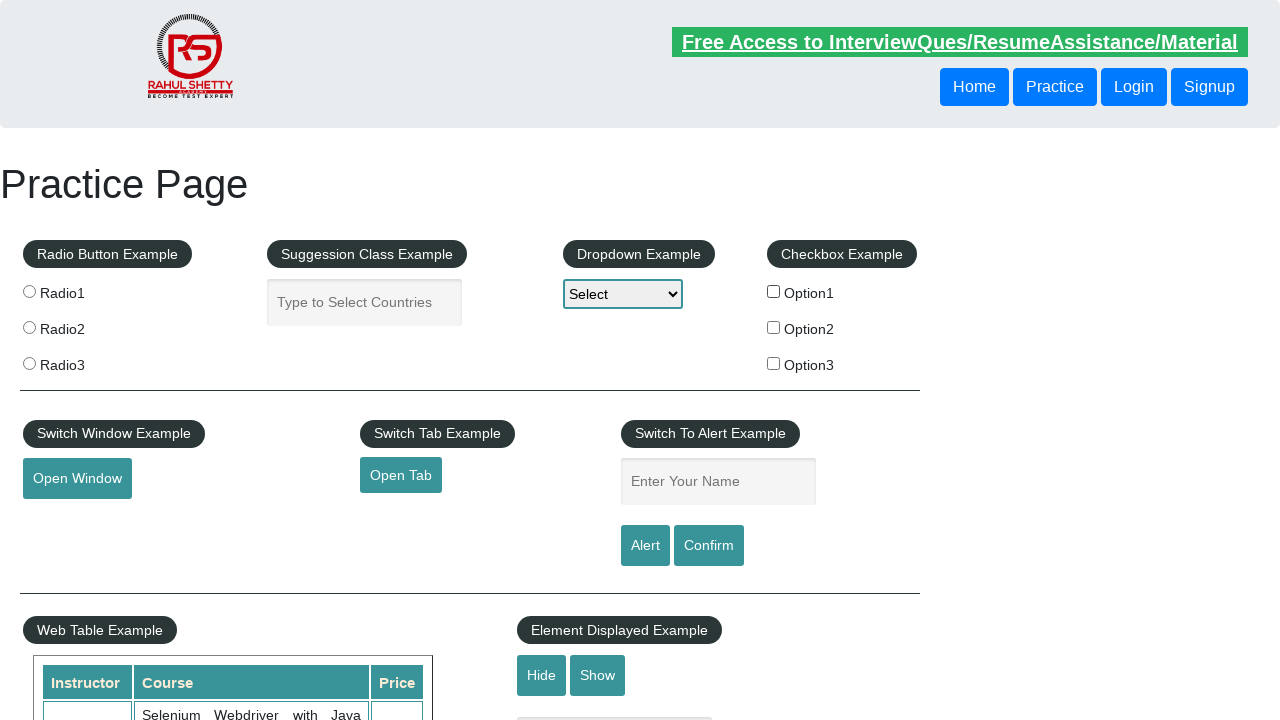

Counted total number of checkboxes on the page: 3
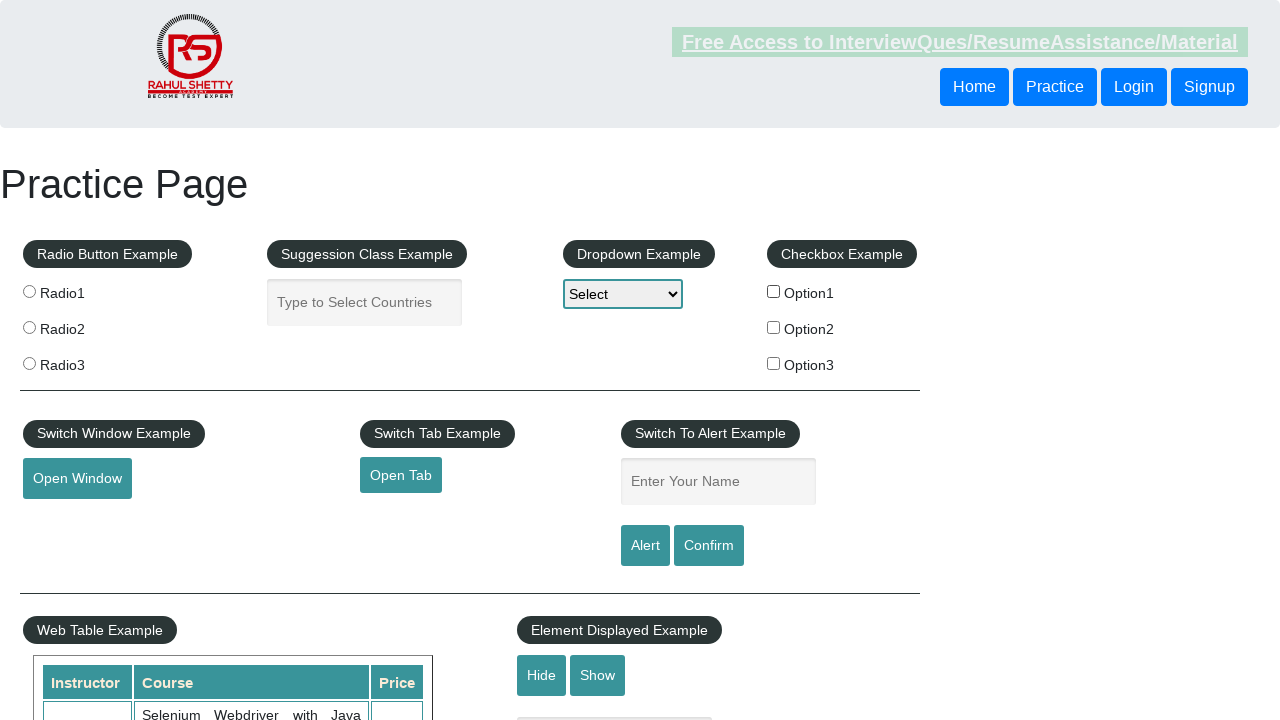

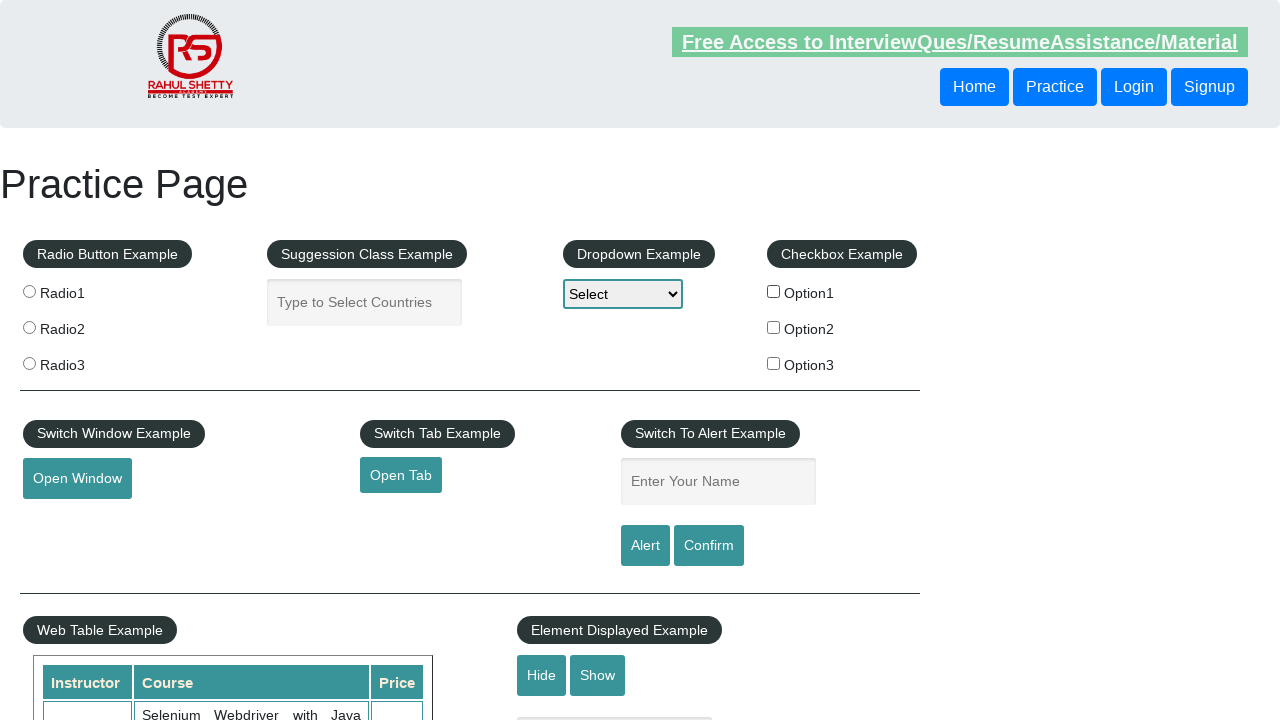